Tests jQuery progress bar functionality by starting download, checking cancel button state, and verifying completion message

Starting URL: http://demo.automationtesting.in/WebTable.html

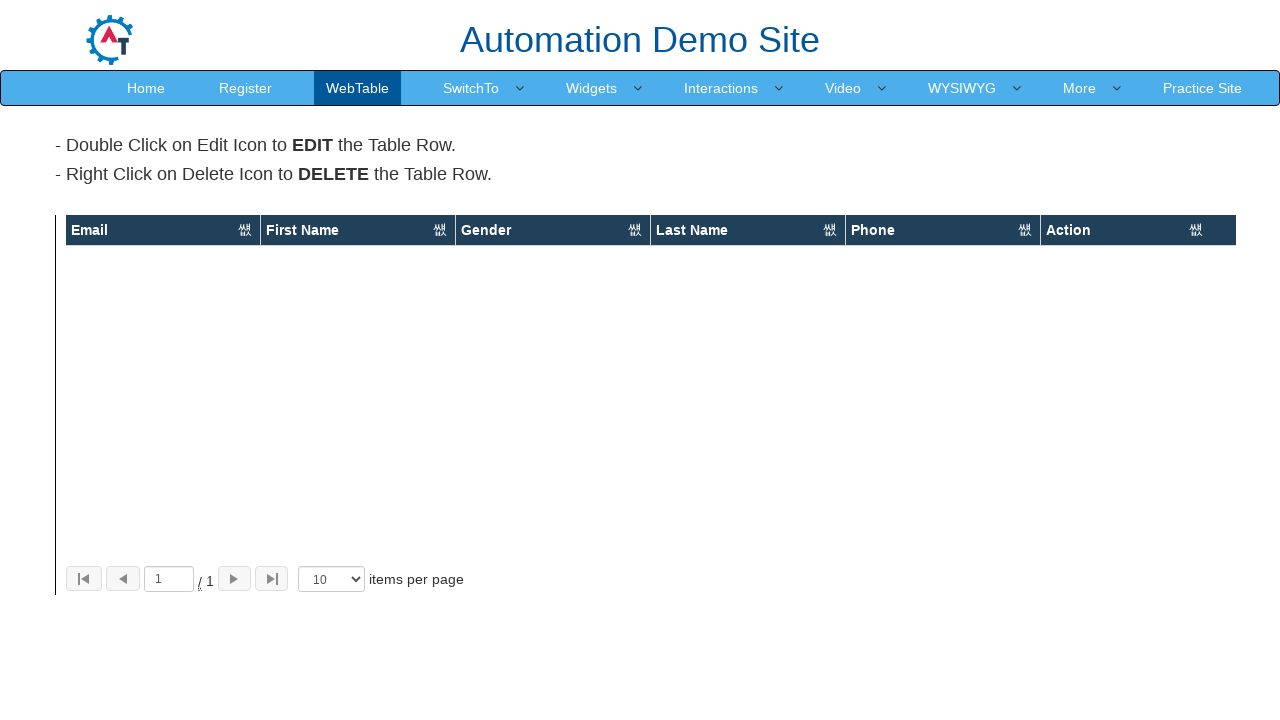

Clicked 'More' link to expand menu at (1080, 88) on text=More
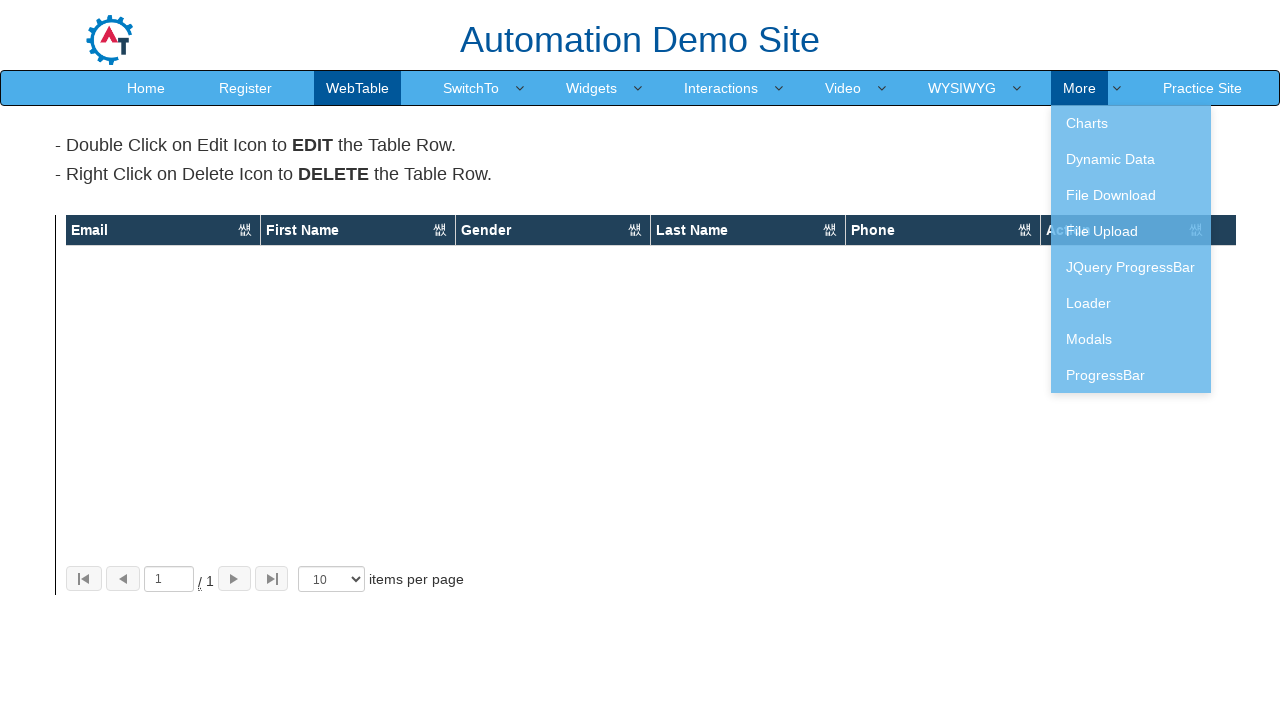

Clicked 'JQuery ProgressBar' link to navigate to progress bar demo at (1131, 267) on text=JQuery ProgressBar
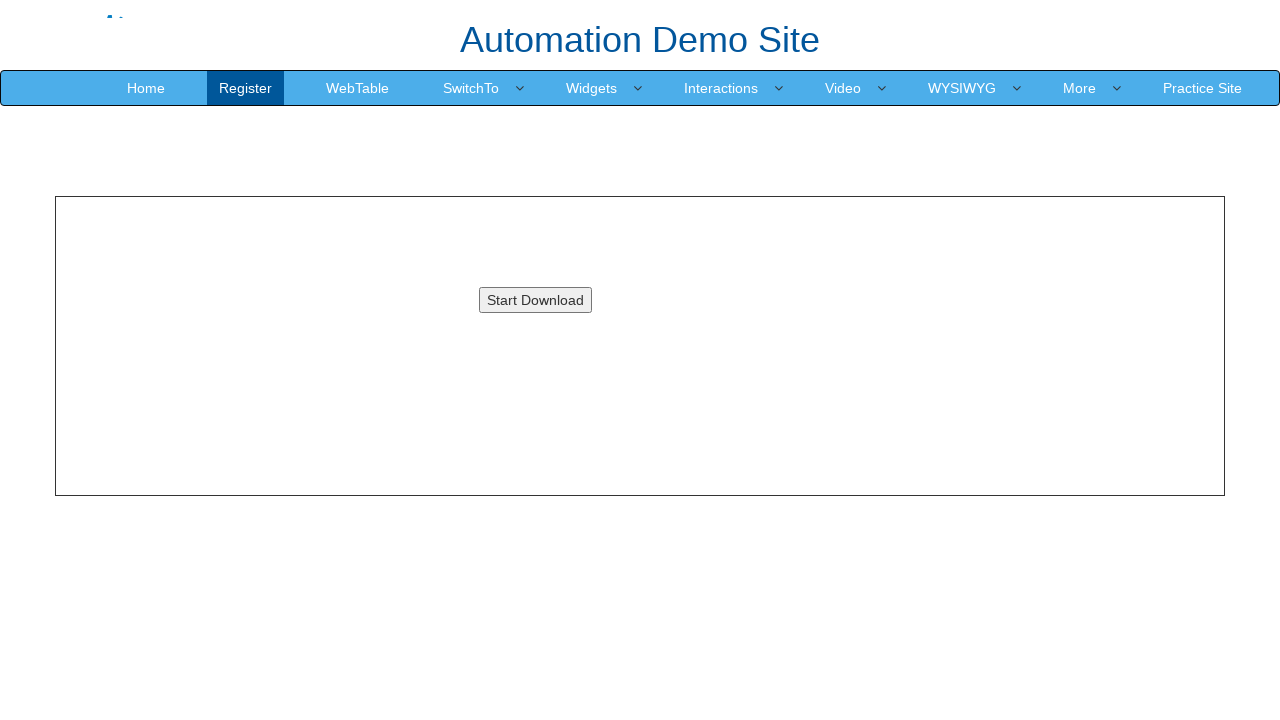

Clicked 'Start Download' button to initiate download at (535, 300) on button#downloadButton
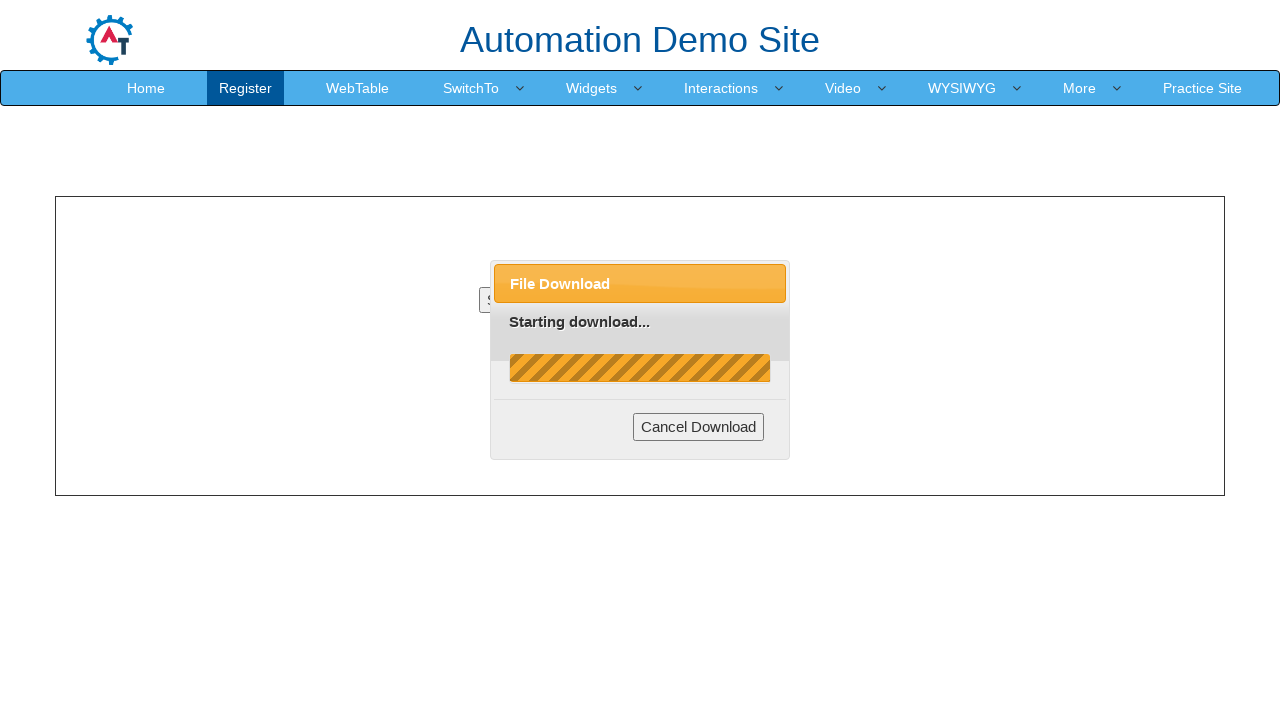

Waited for 'Cancel Download' button to appear and verified cancel button state
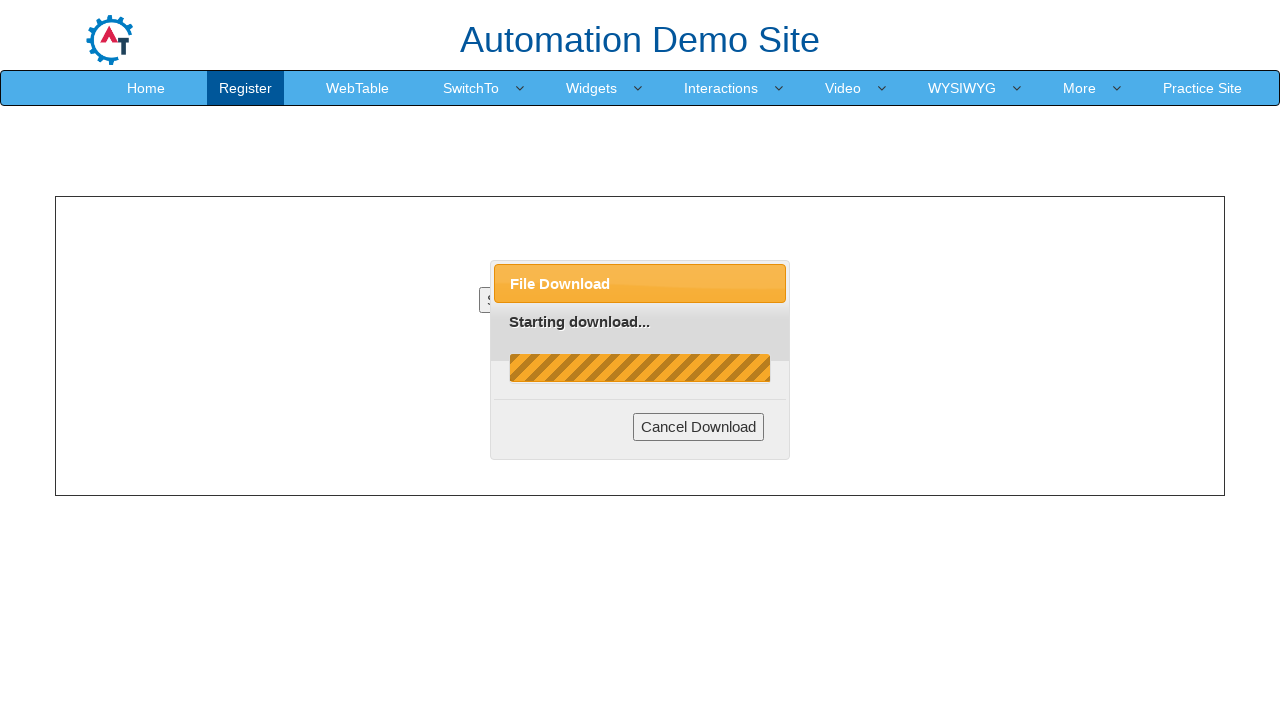

Closed the dialog by clicking dialog button at (699, 427) on .ui-dialog-buttonset button
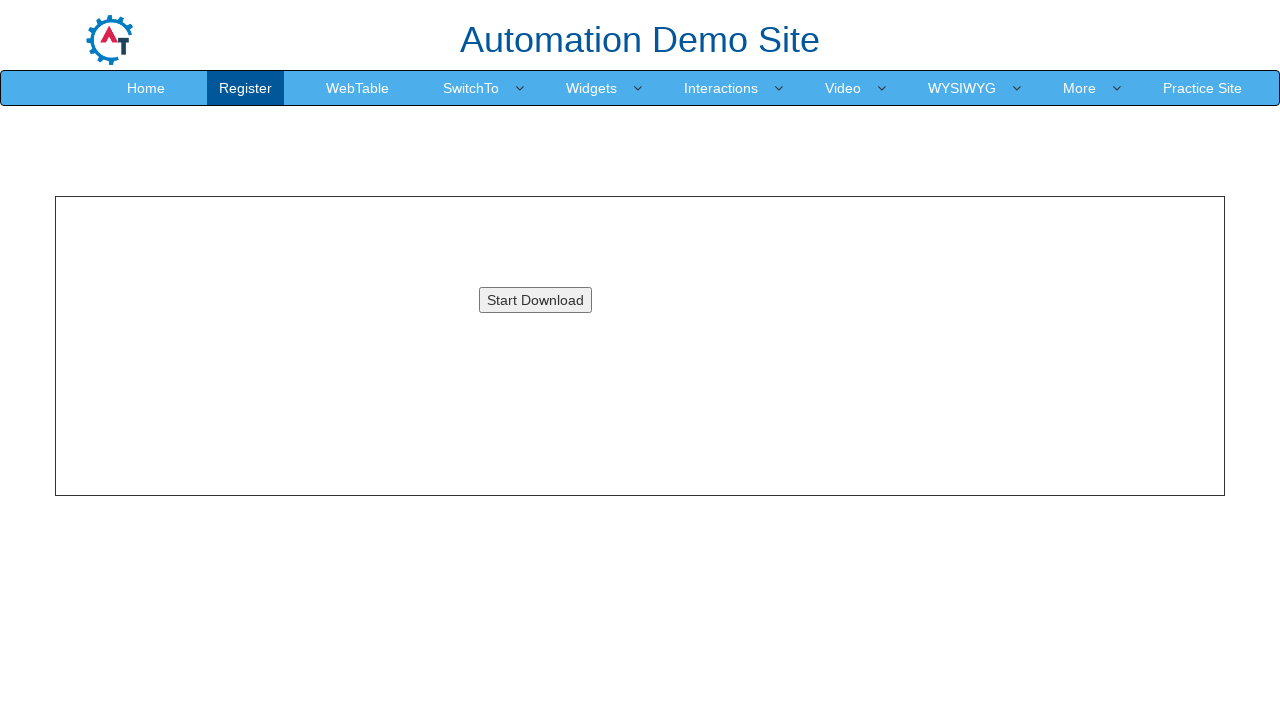

Clicked 'Start Download' button again to restart download at (535, 300) on button#downloadButton
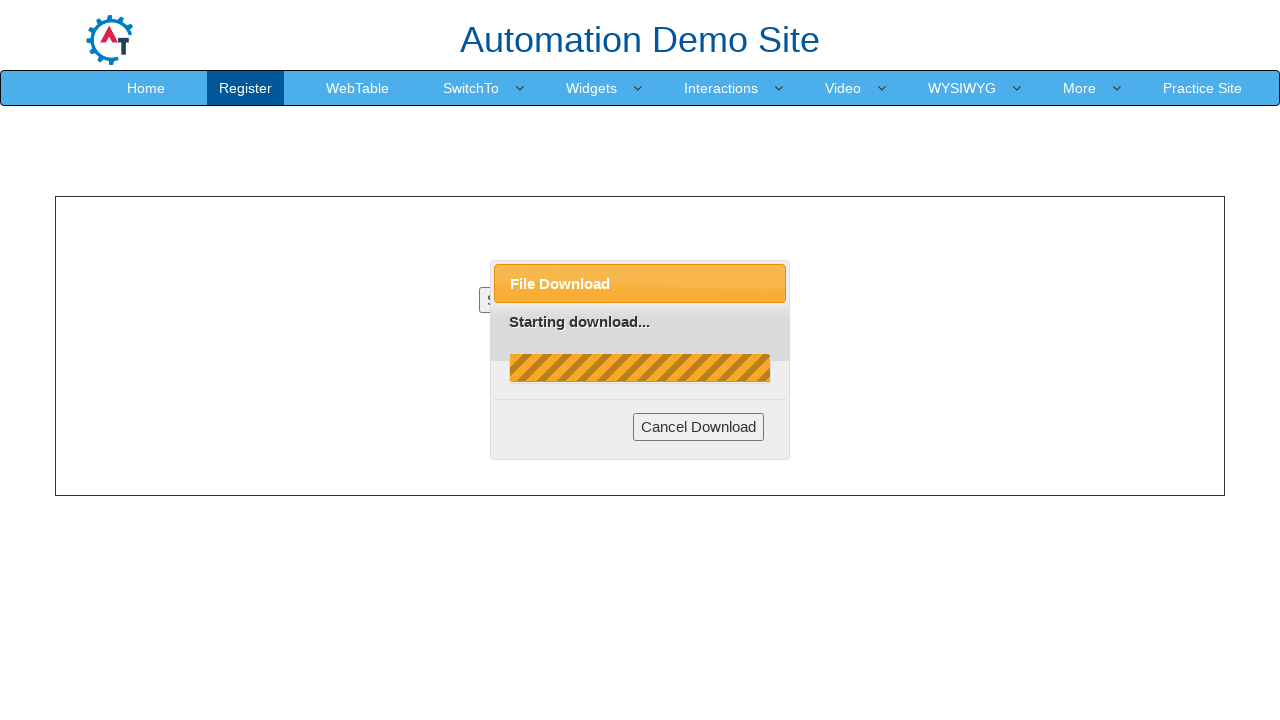

Waited for 'Complete!' message to appear and verified download completion
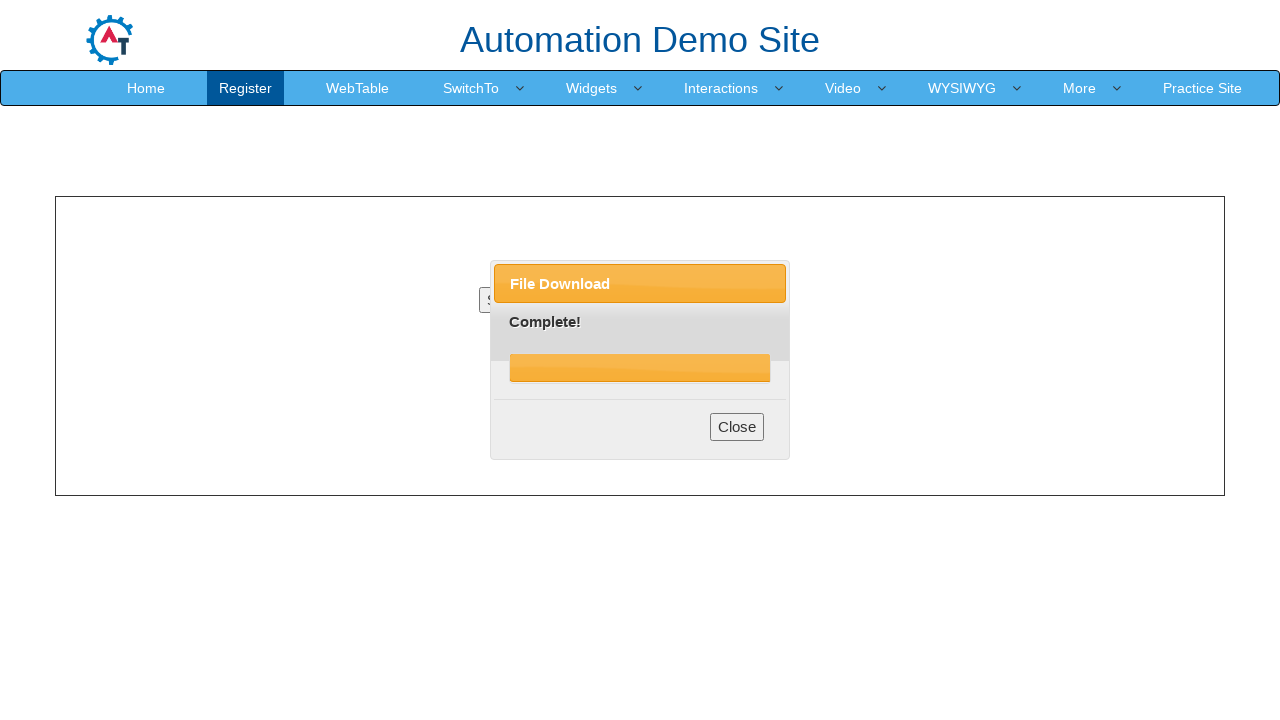

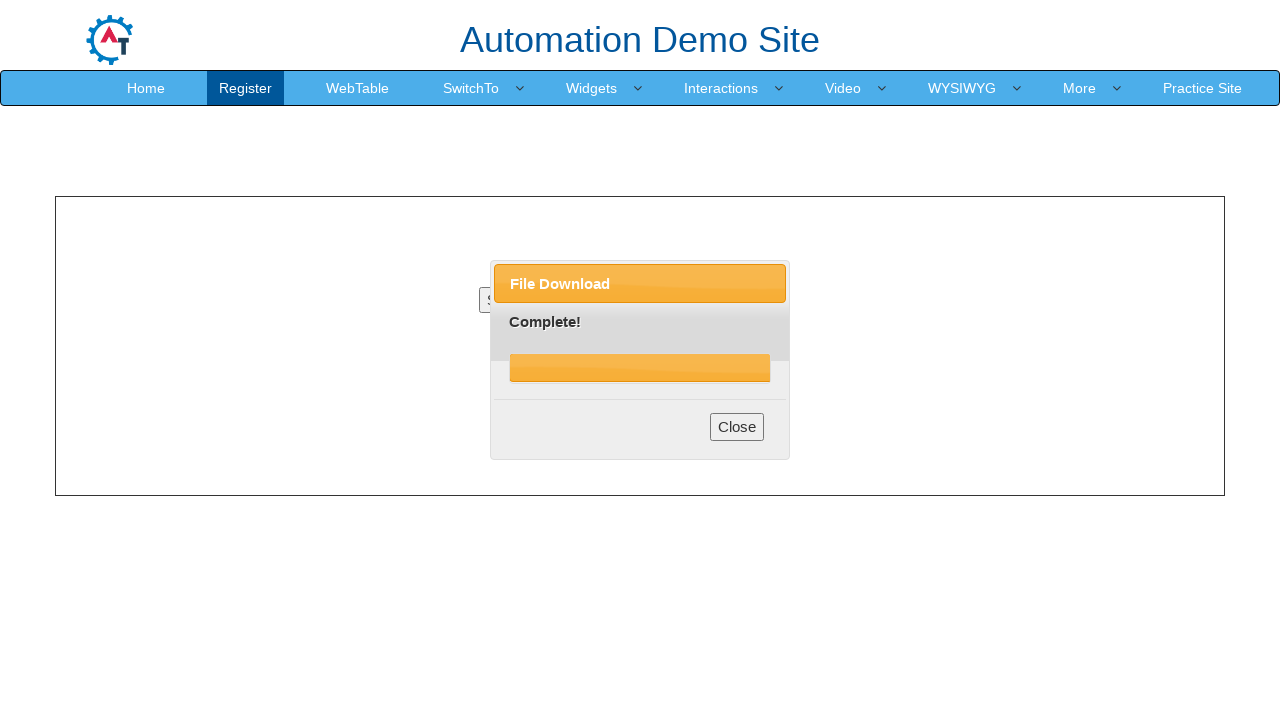